Tests multiple button clicks including Submit, Login, and Register buttons

Starting URL: https://omayo.blogspot.in/

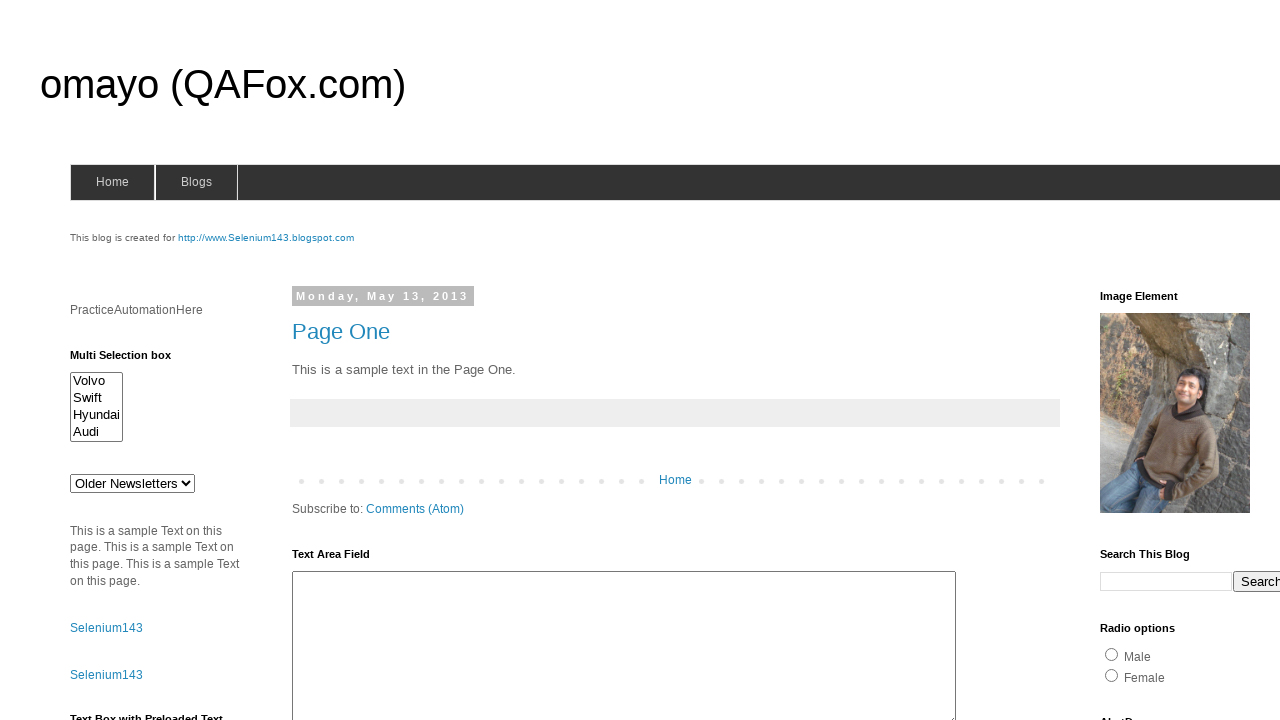

Clicked Submit button at (98, 361) on xpath=//div[contains(@class,'widget-content')]//child :: button[contains(text(),
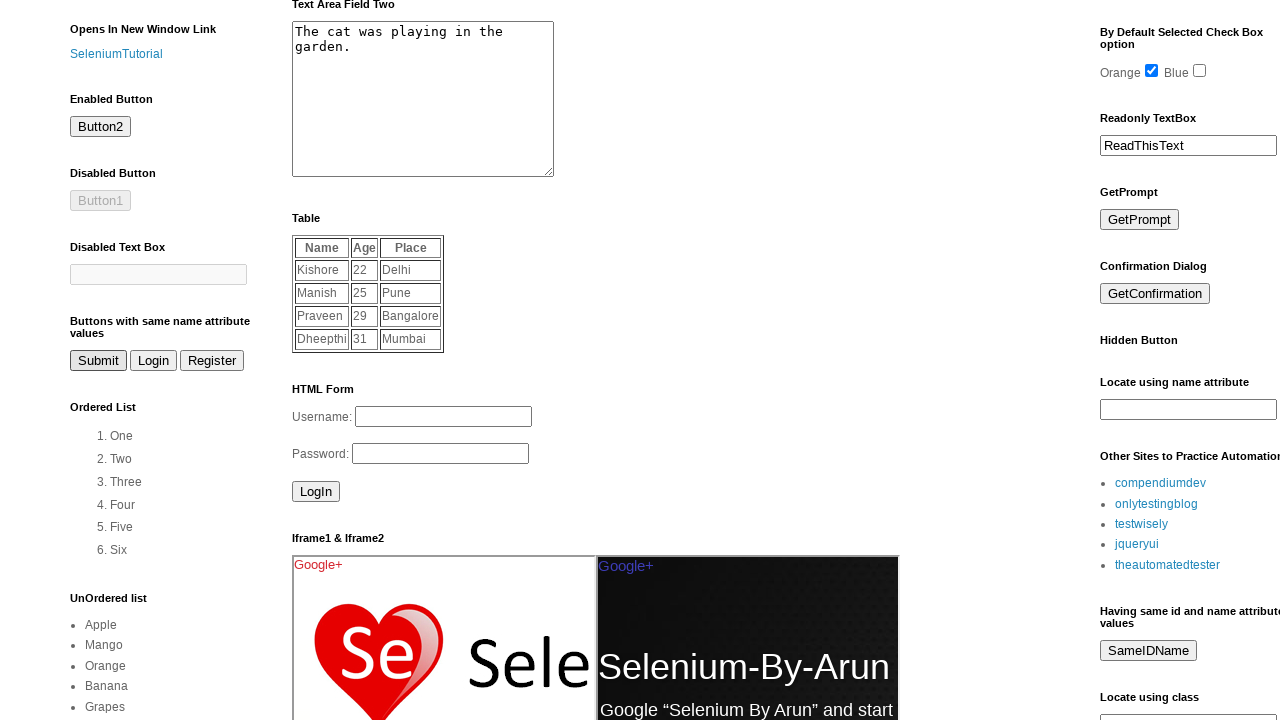

Clicked Login button at (154, 361) on xpath=//div[contains(@class,'widget-content')]//child :: button[contains(text(),
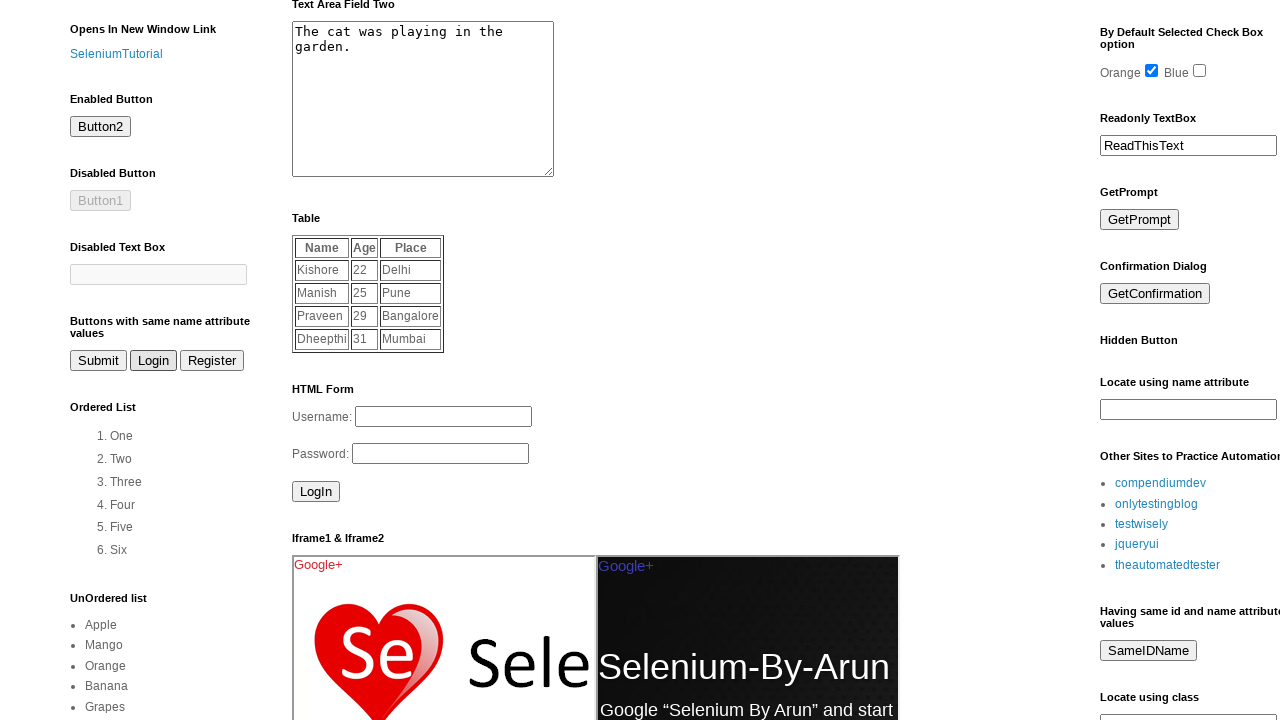

Clicked Register button at (212, 361) on xpath=//div[contains(@class,'widget-content')]//child :: button[contains(text(),
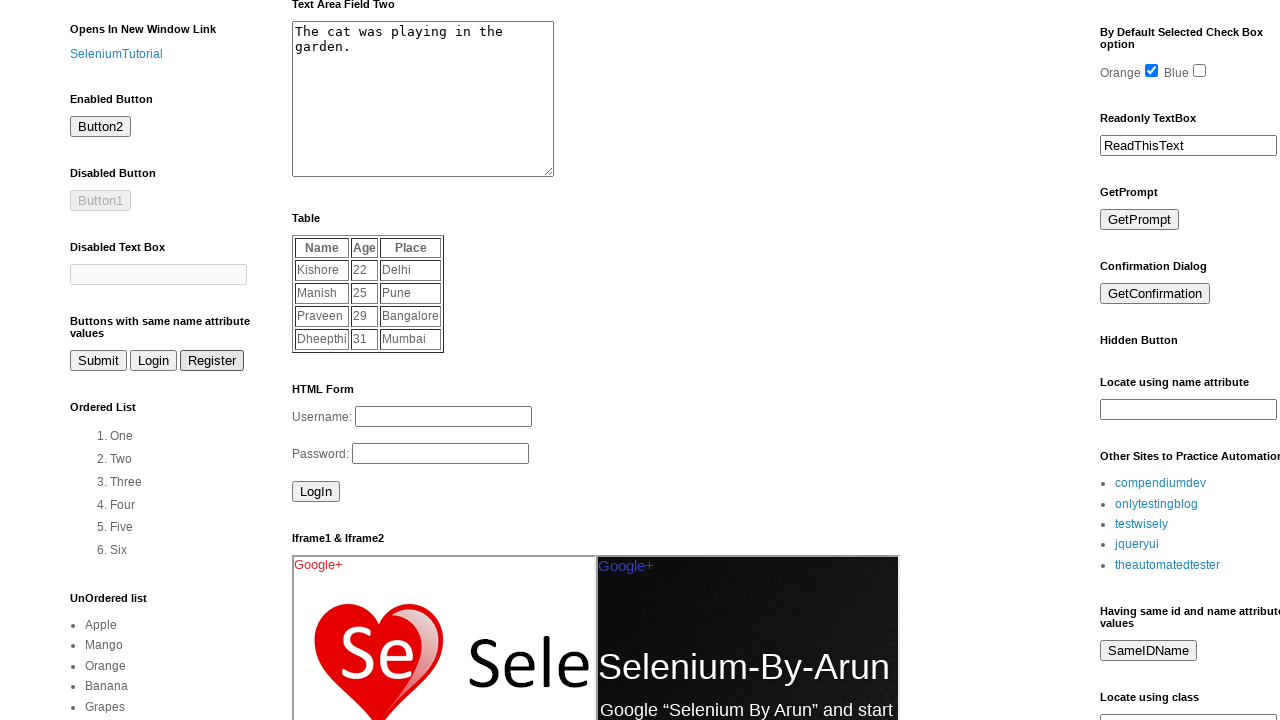

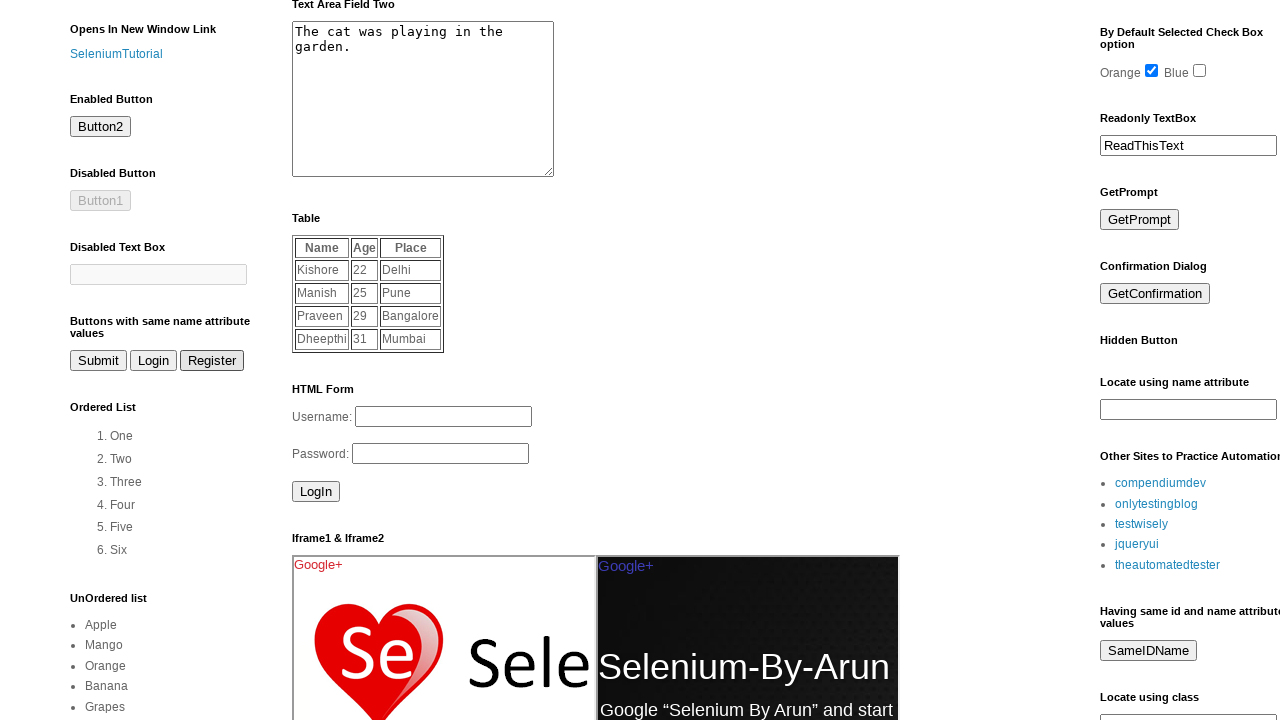